Tests an e-commerce application by adding multiple items to cart, applying a promo code, and verifying the discount is applied

Starting URL: https://rahulshettyacademy.com/seleniumPractise/#/

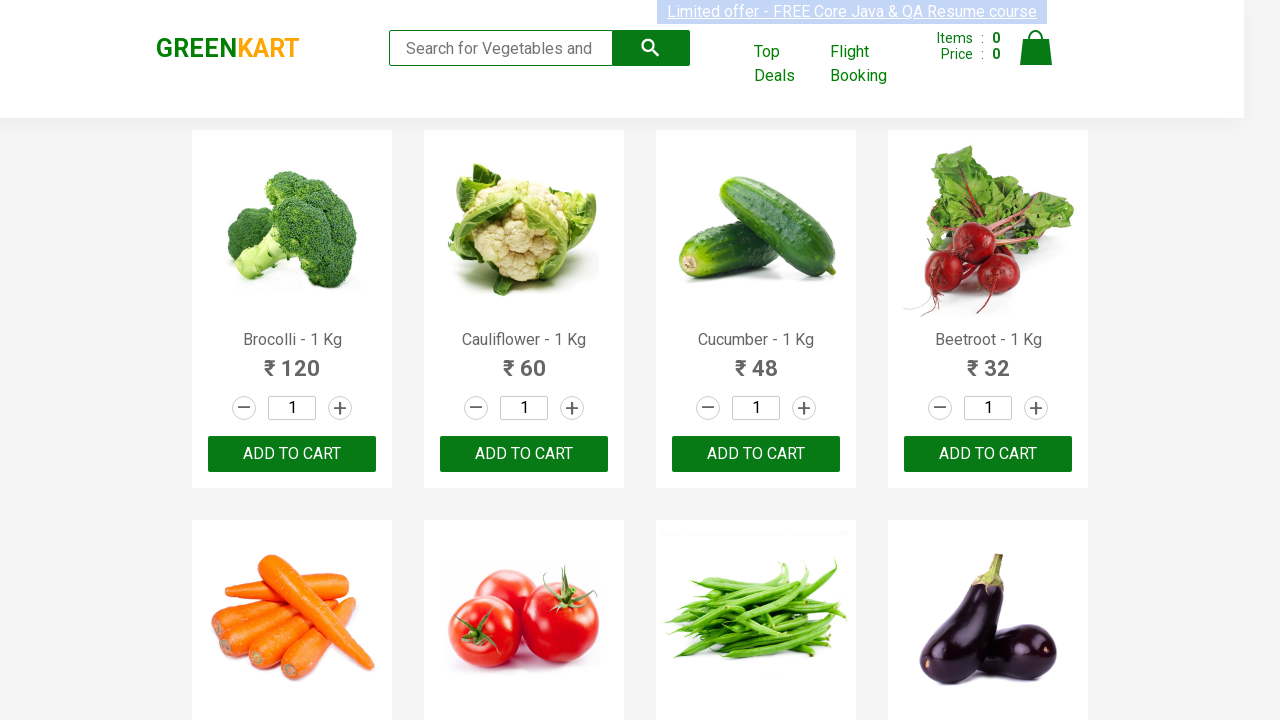

Waited for product names to load on the page
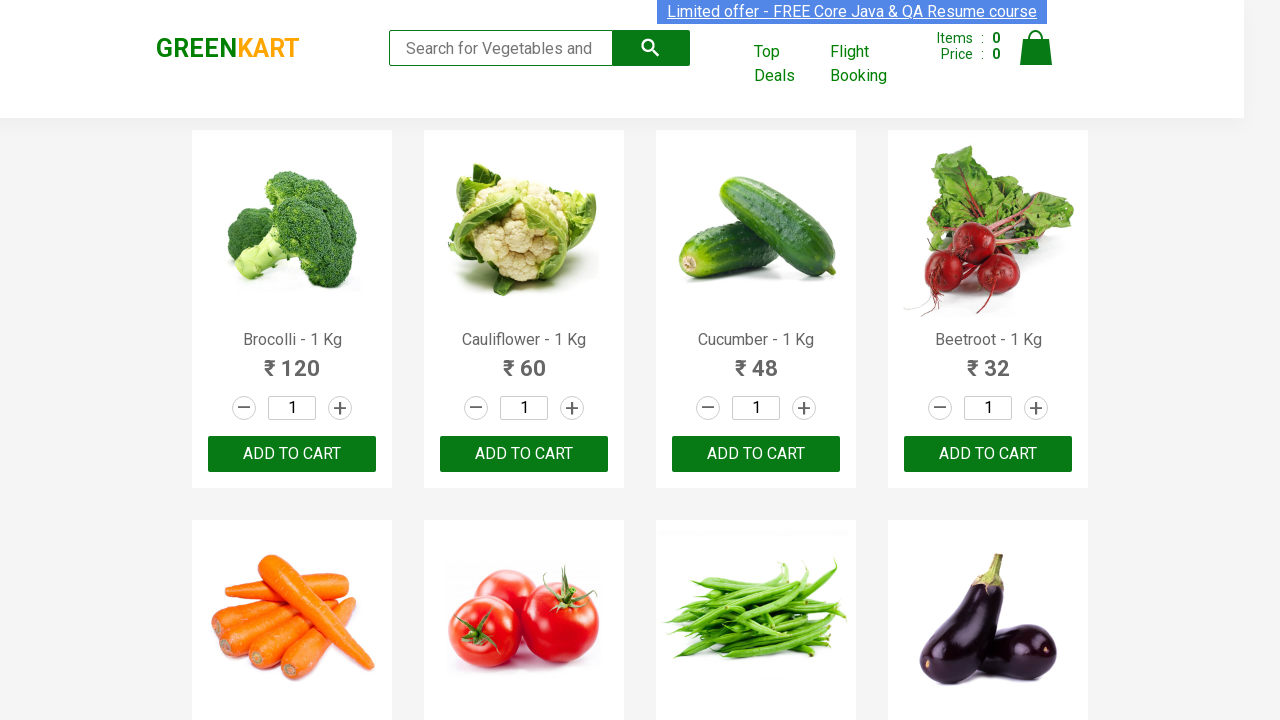

Retrieved all product name elements
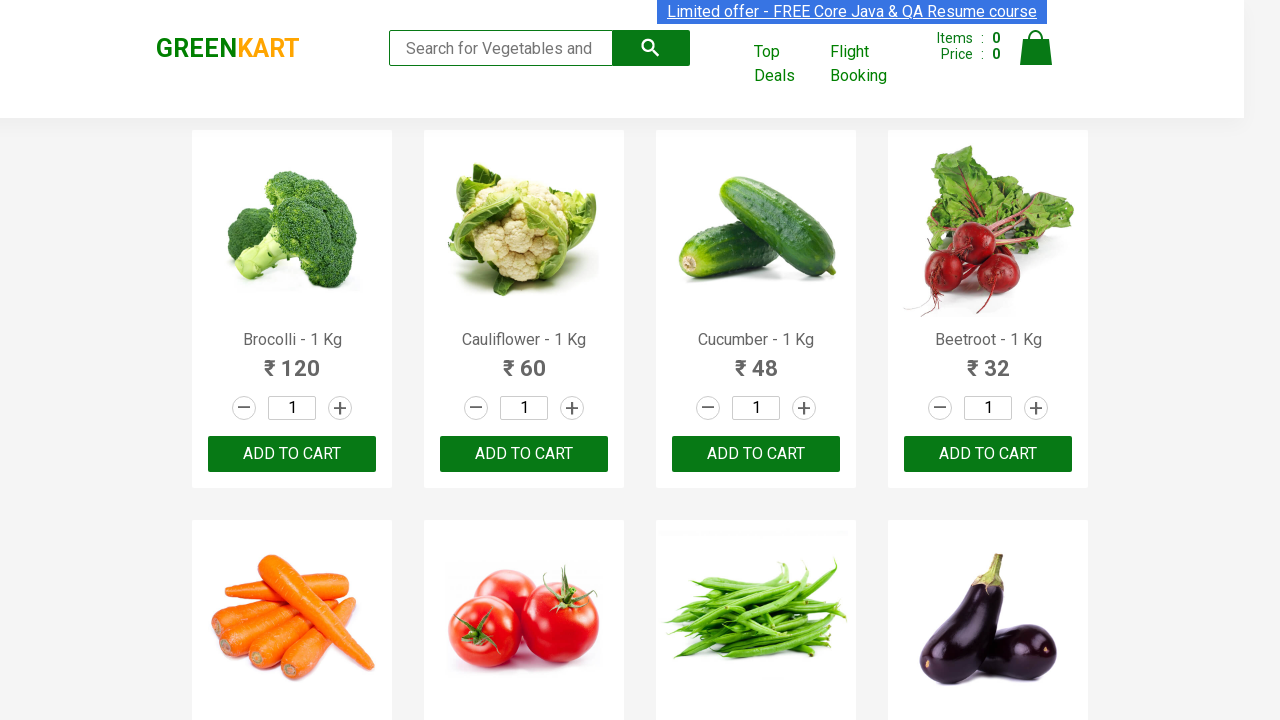

Retrieved all add to cart buttons
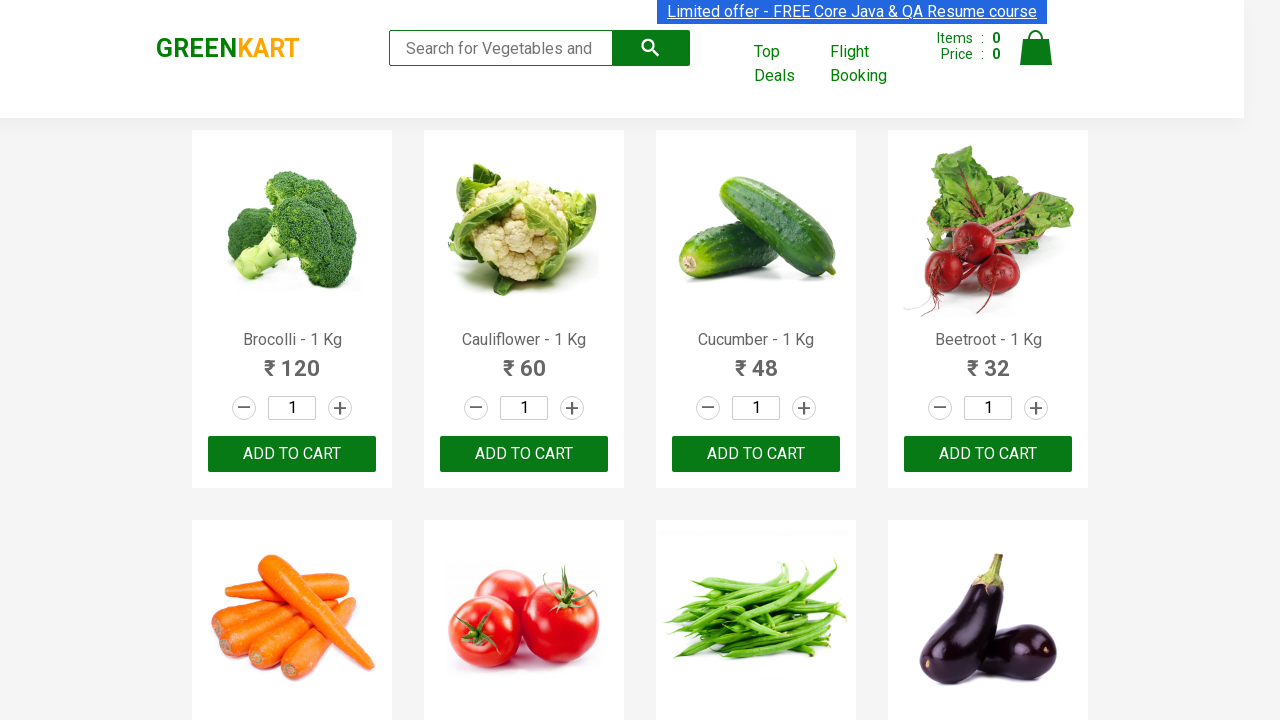

Added Brocolli to cart at (292, 454) on div.product-action button >> nth=0
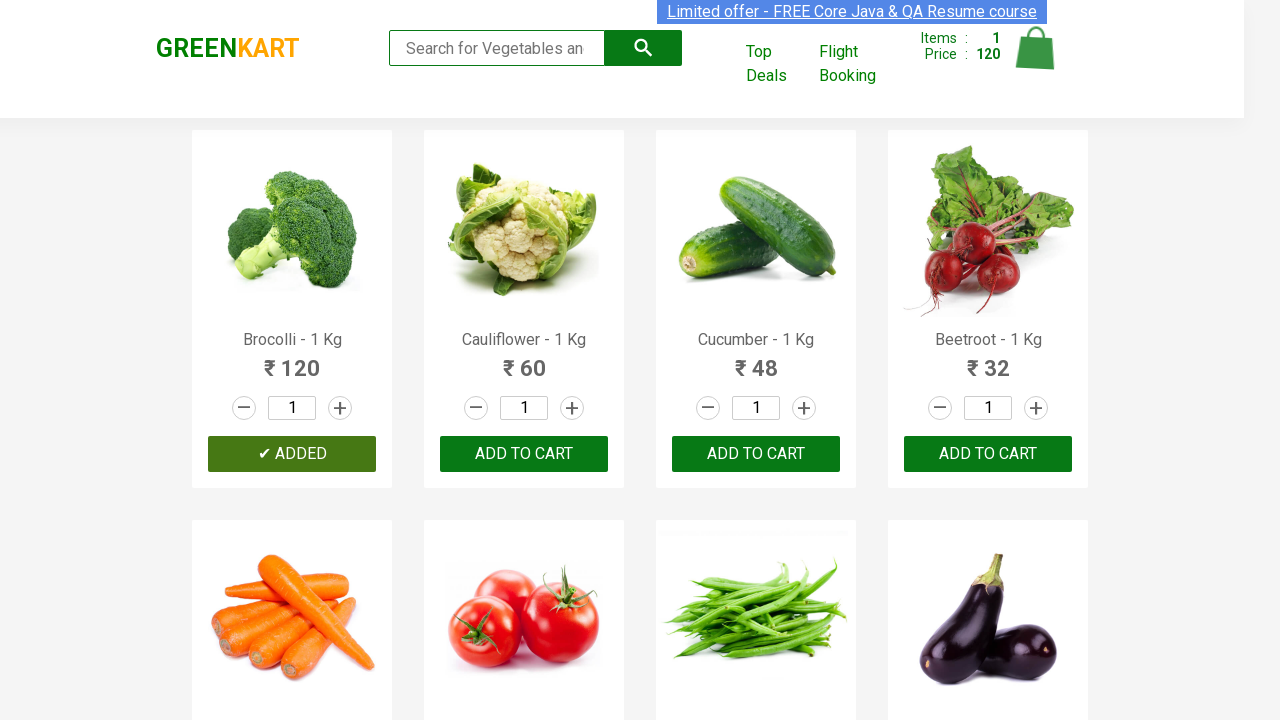

Added Cucumber to cart at (756, 454) on div.product-action button >> nth=2
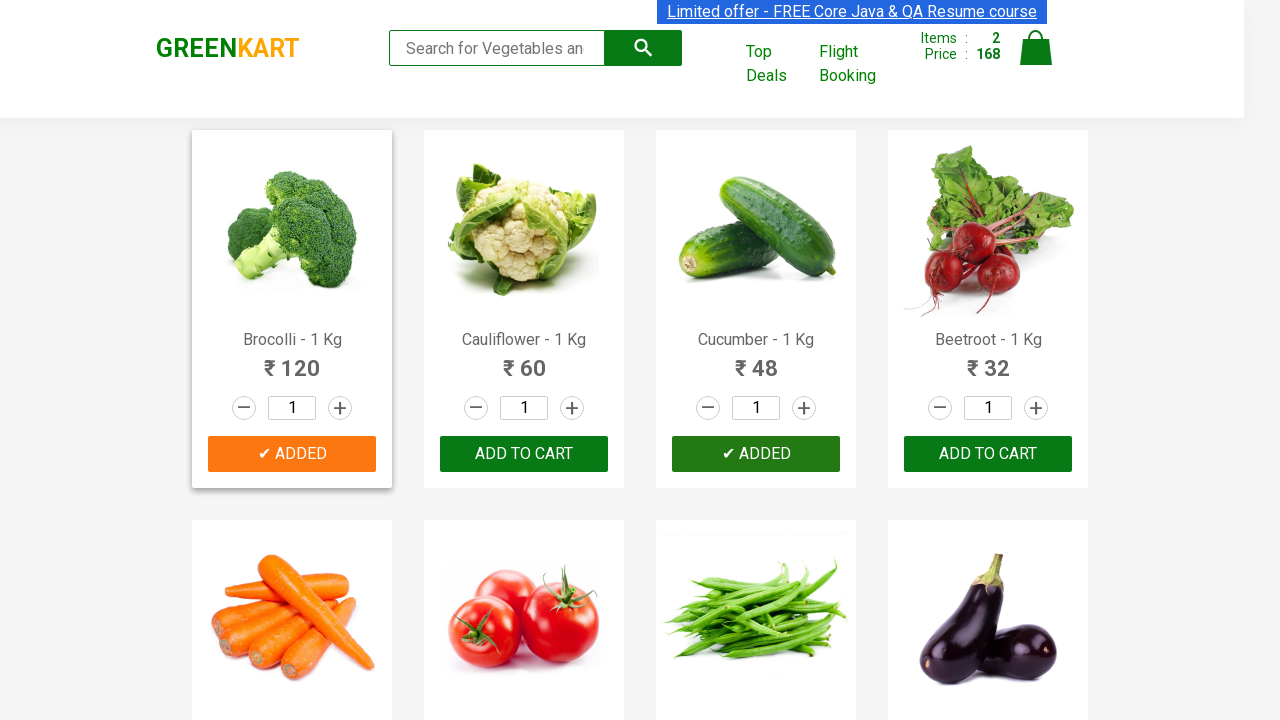

Added Beetroot to cart at (988, 454) on div.product-action button >> nth=3
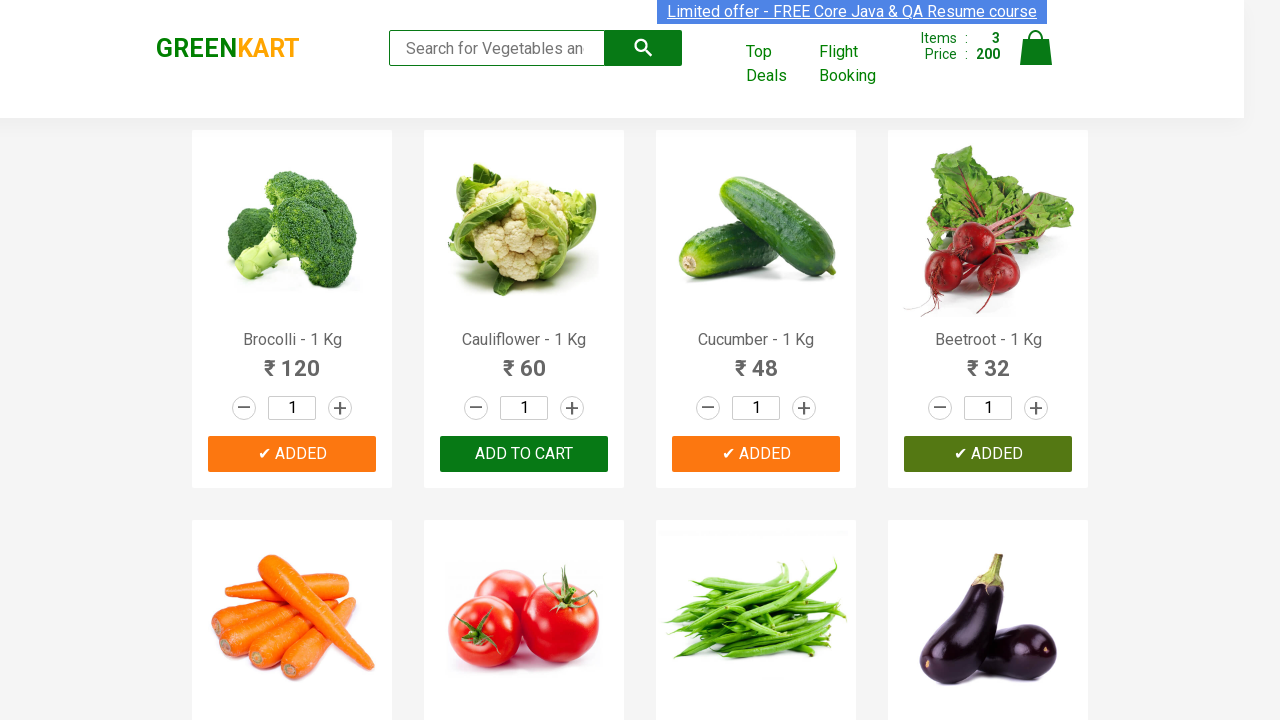

Clicked on cart icon to view cart at (1036, 48) on img[alt='Cart']
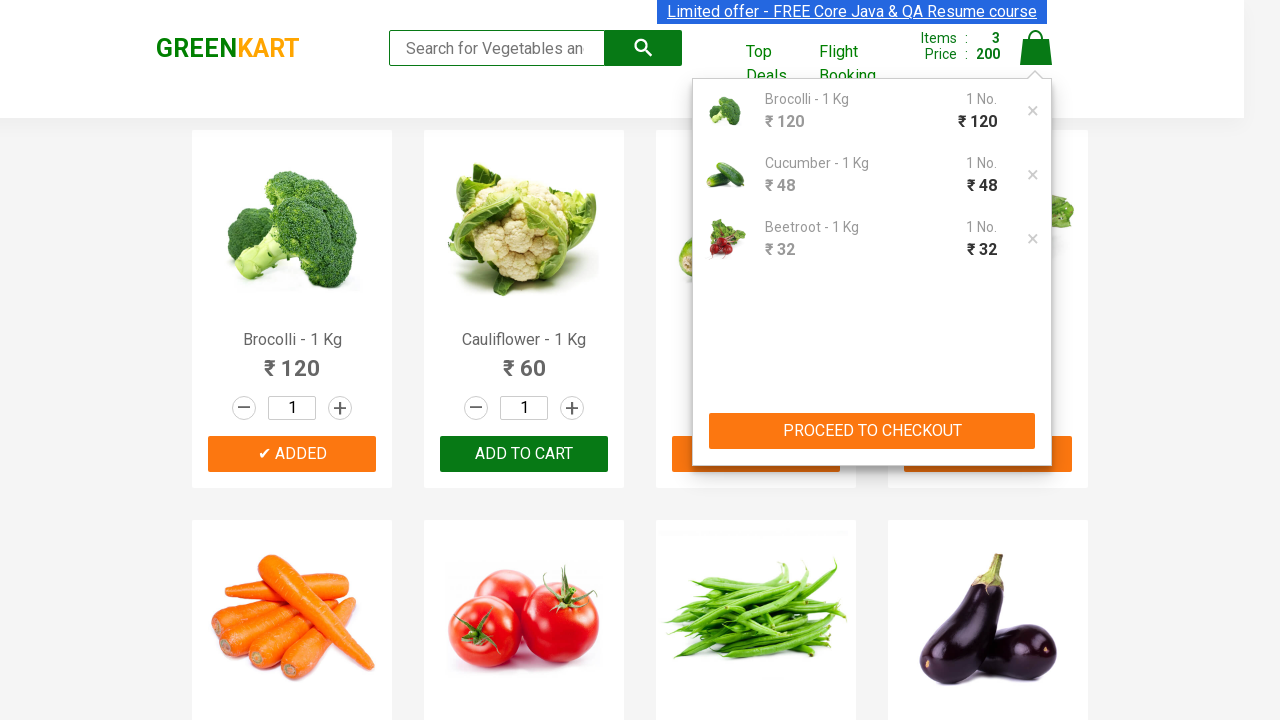

Clicked proceed to checkout button at (872, 431) on xpath=//button[text()='PROCEED TO CHECKOUT']
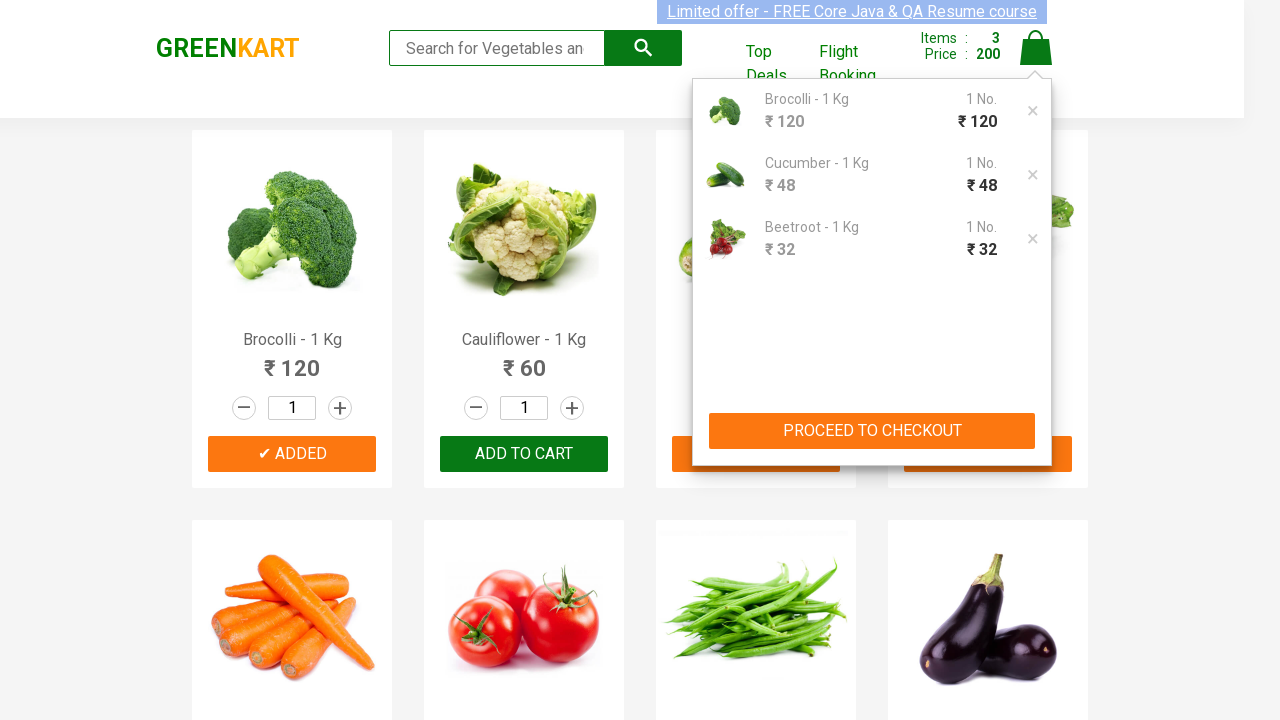

Entered promo code 'rahulshettyacademy' on input.promoCode
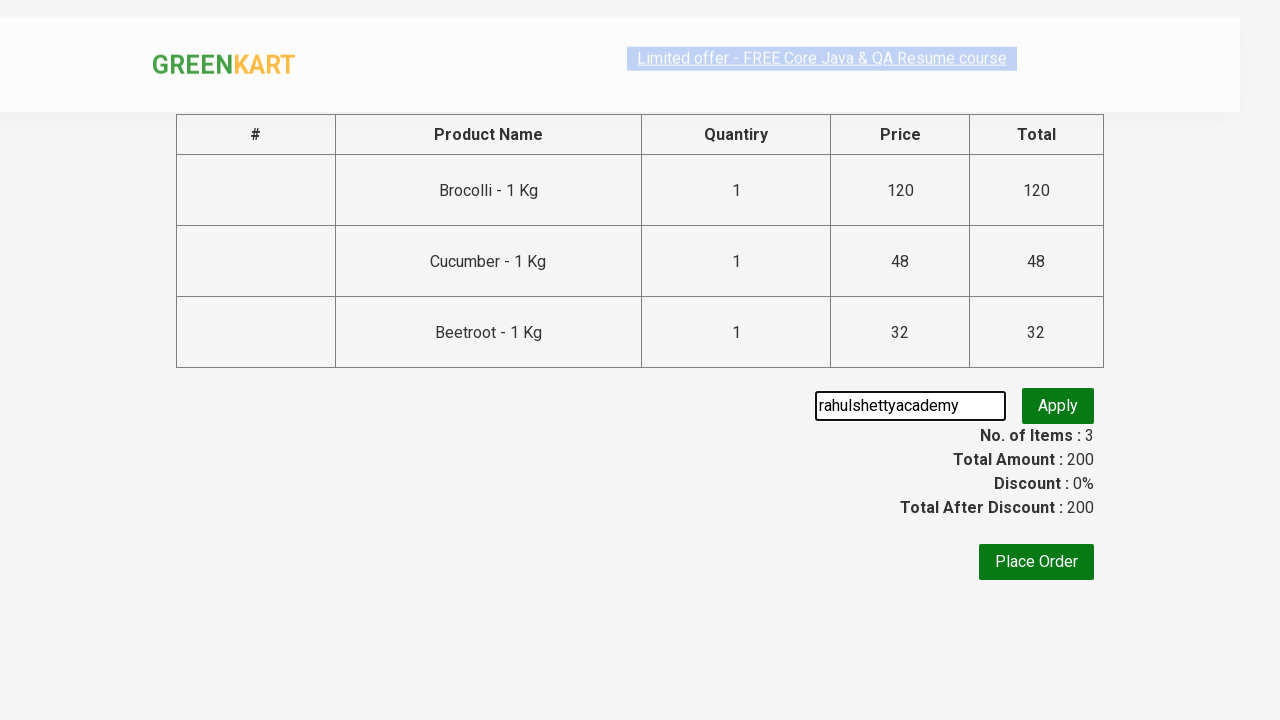

Clicked apply promo button at (1058, 406) on button.promoBtn
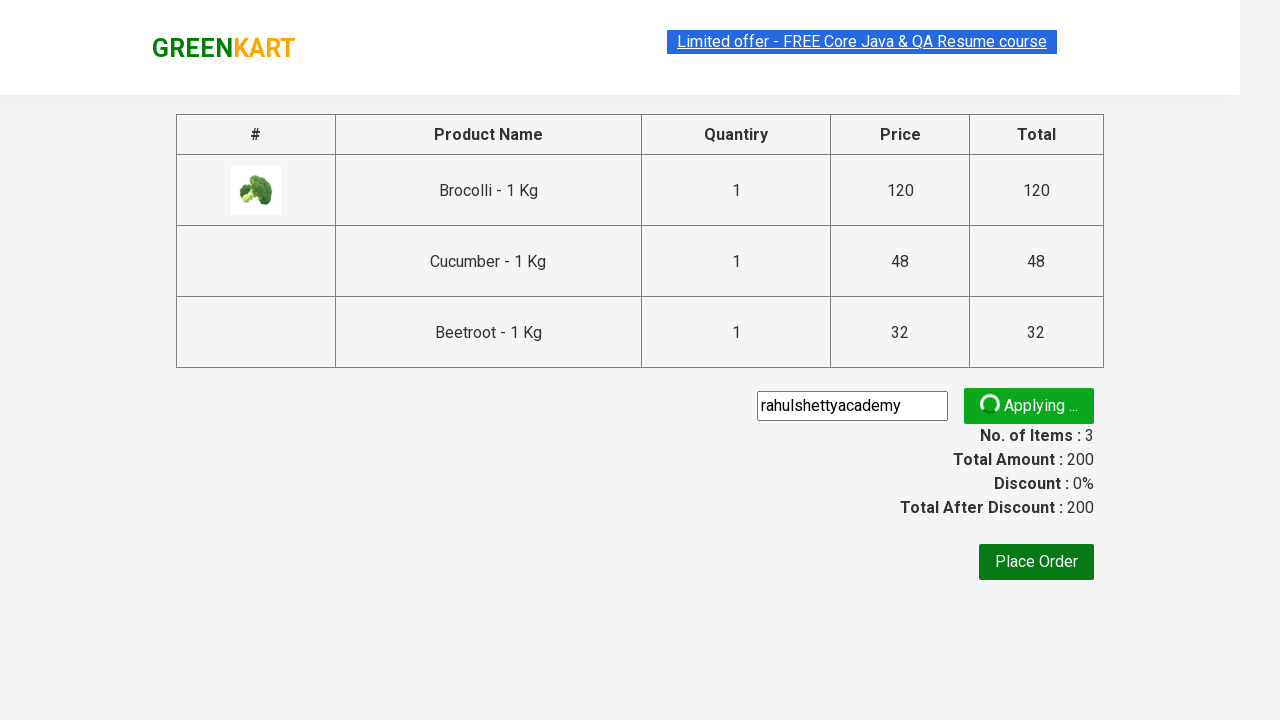

Waited for promo code confirmation message to appear
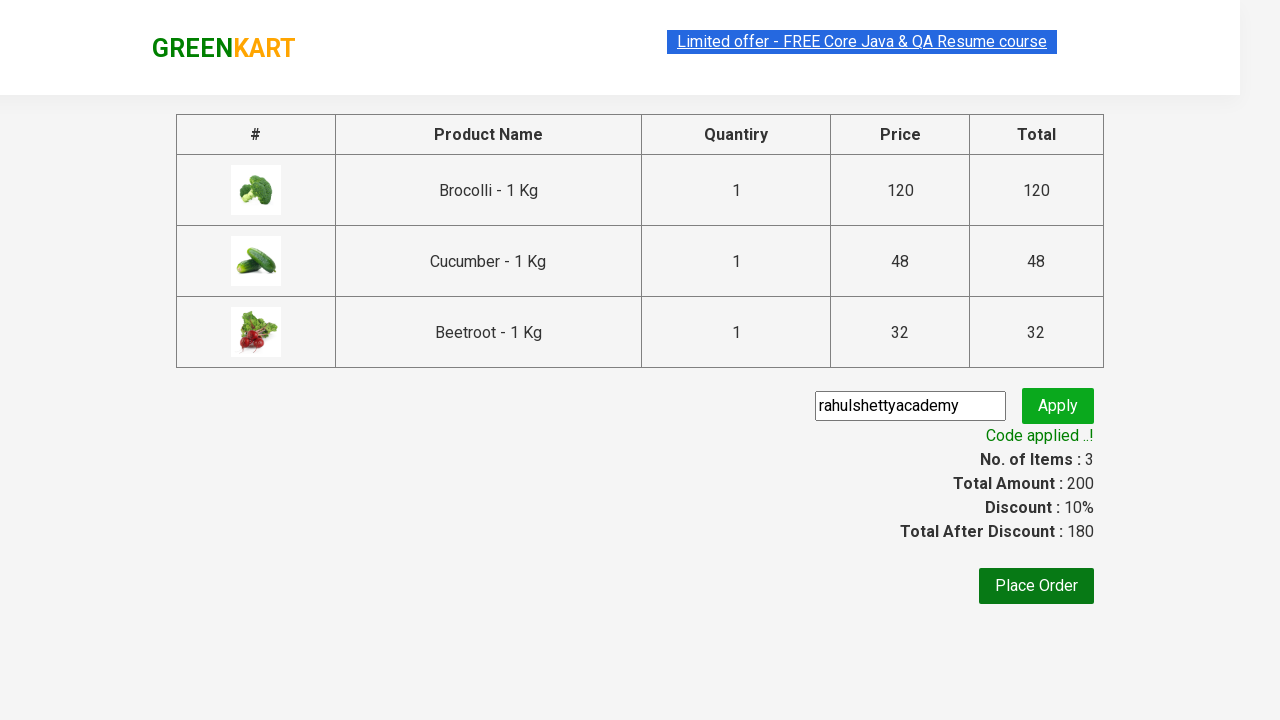

Retrieved promo code confirmation message: Code applied ..!
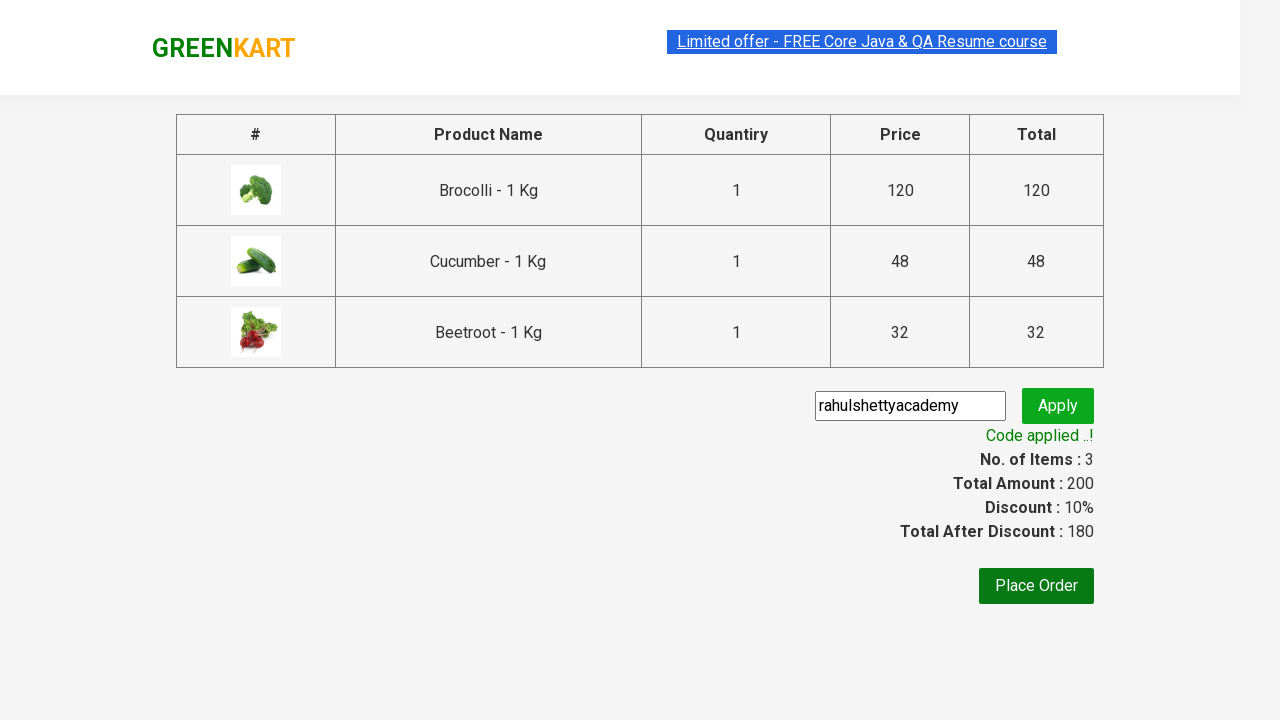

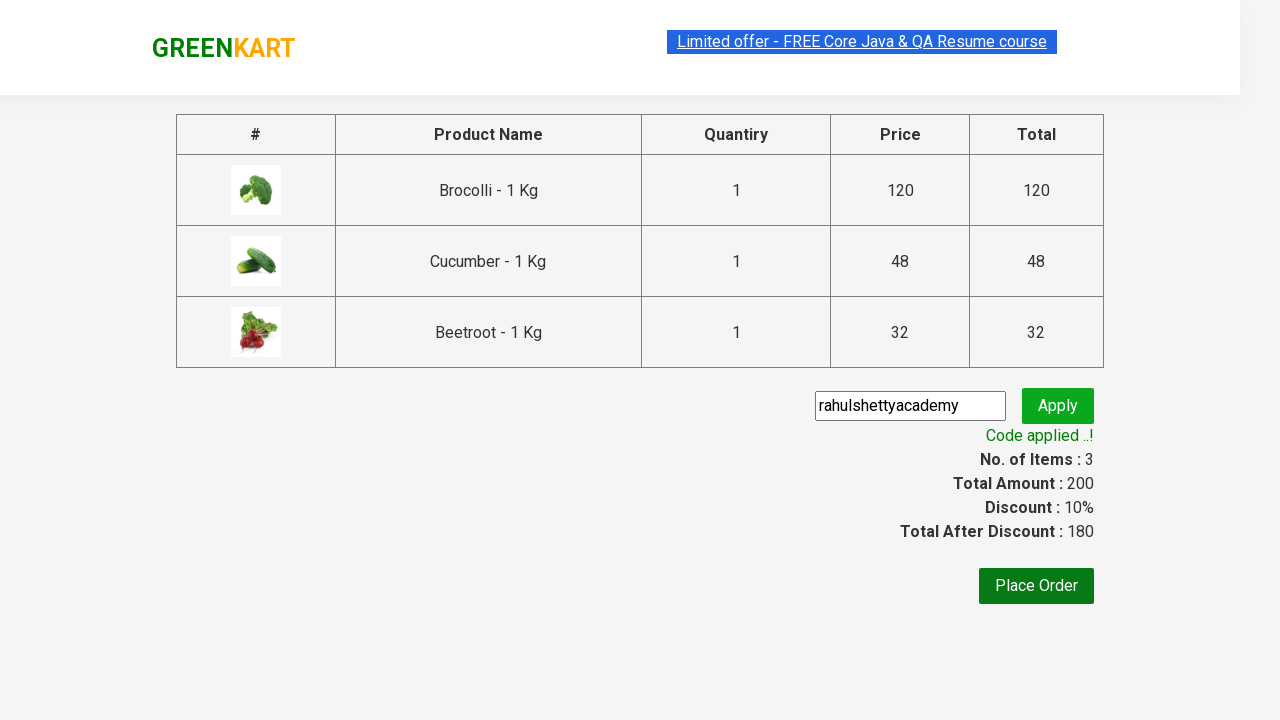